Tests a dynamically enabled button that becomes clickable after a delay

Starting URL: https://demoqa.com/dynamic-properties

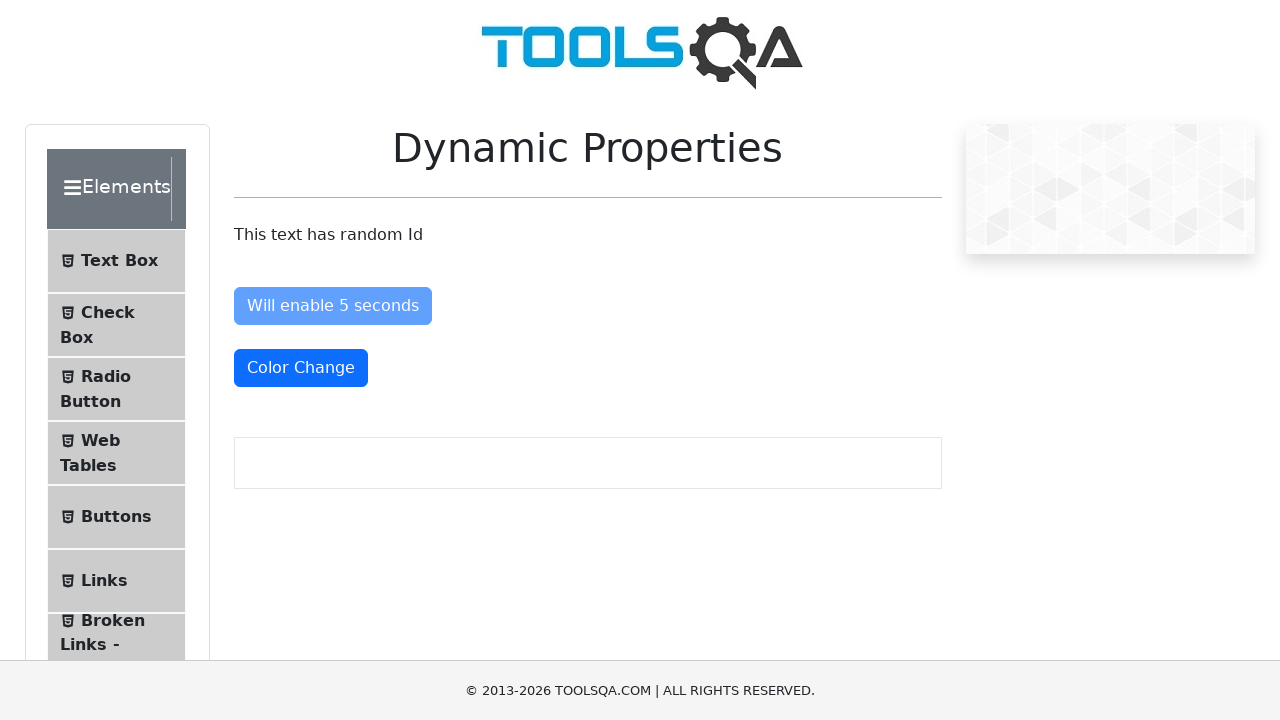

Waited for dynamic button to become visible
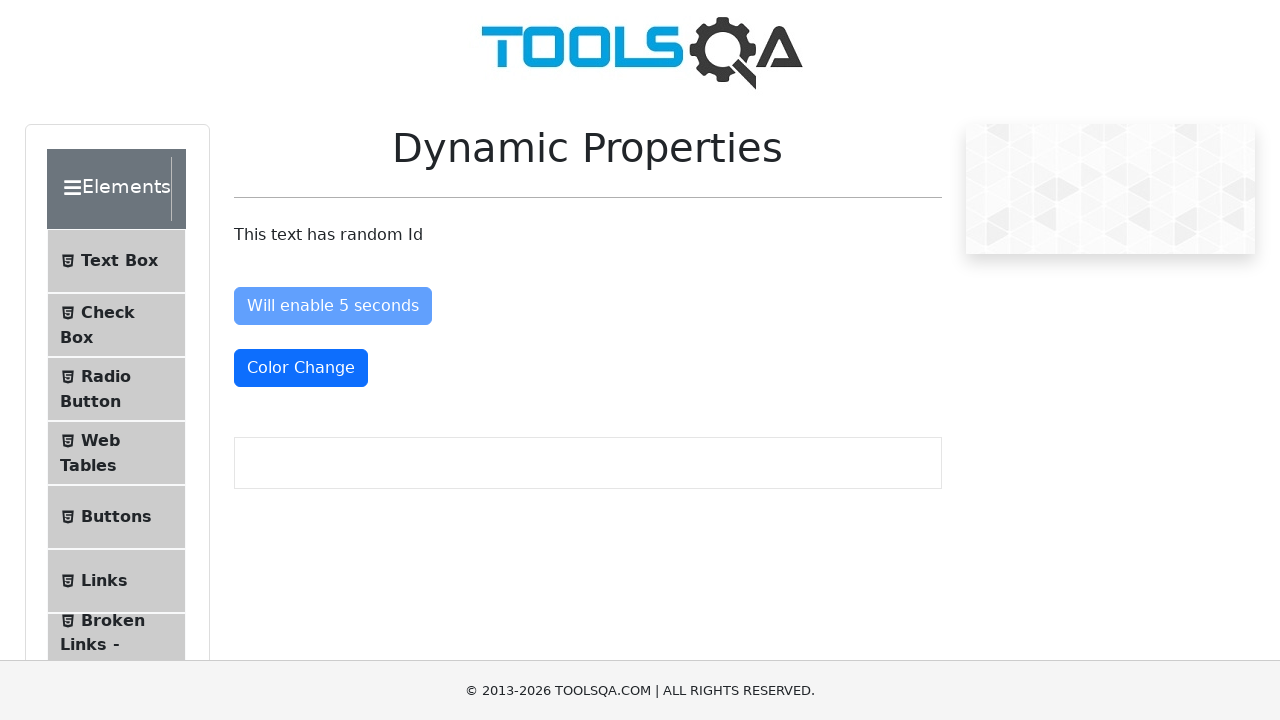

Waited for dynamic button to become enabled after delay
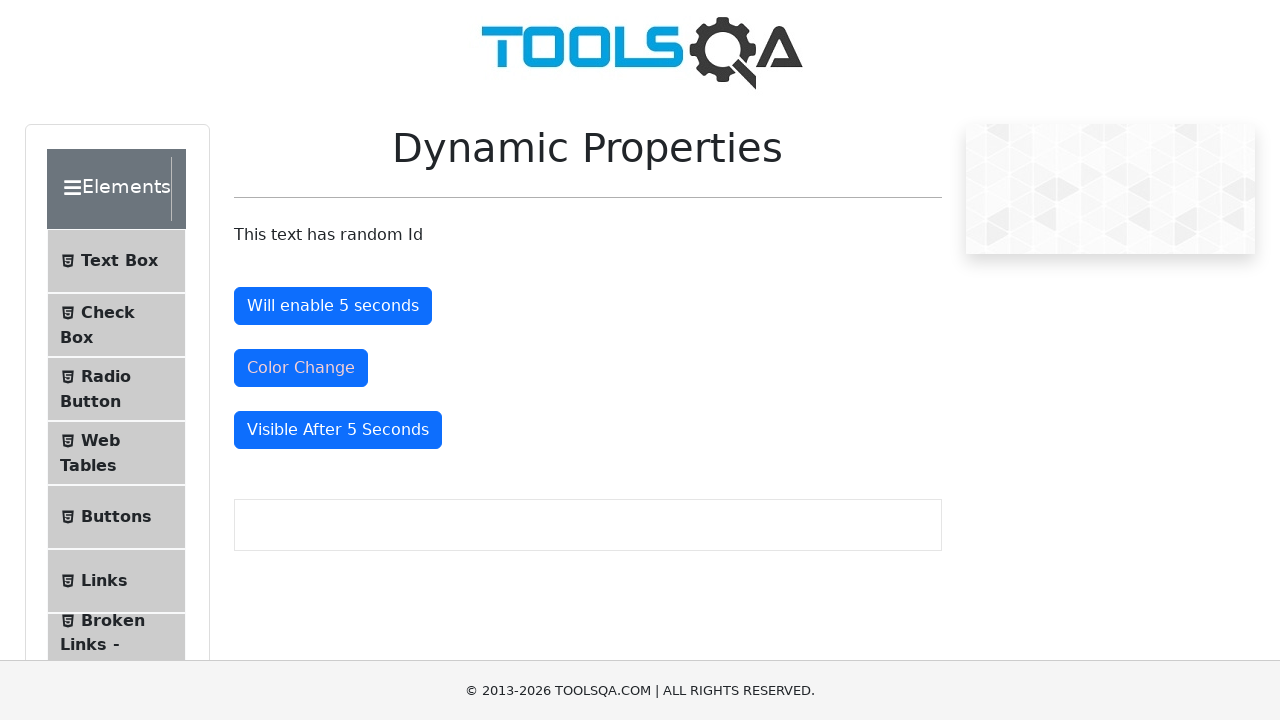

Verified that the dynamic button is enabled
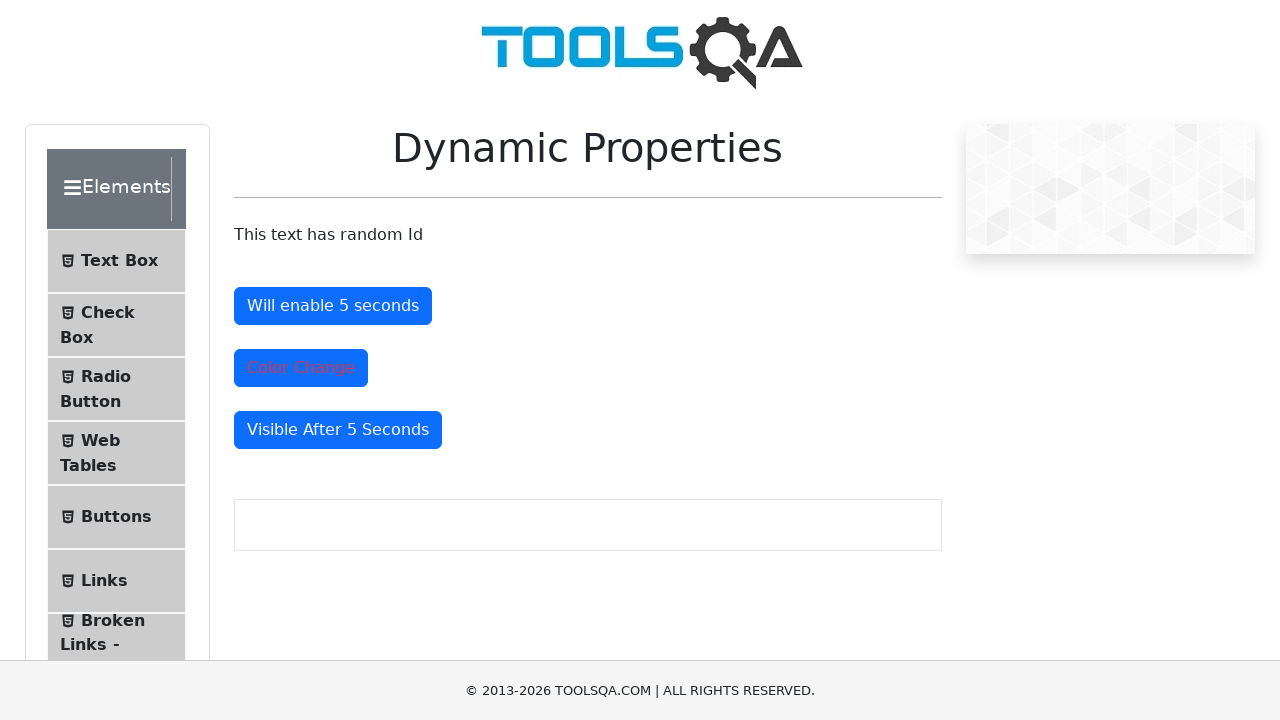

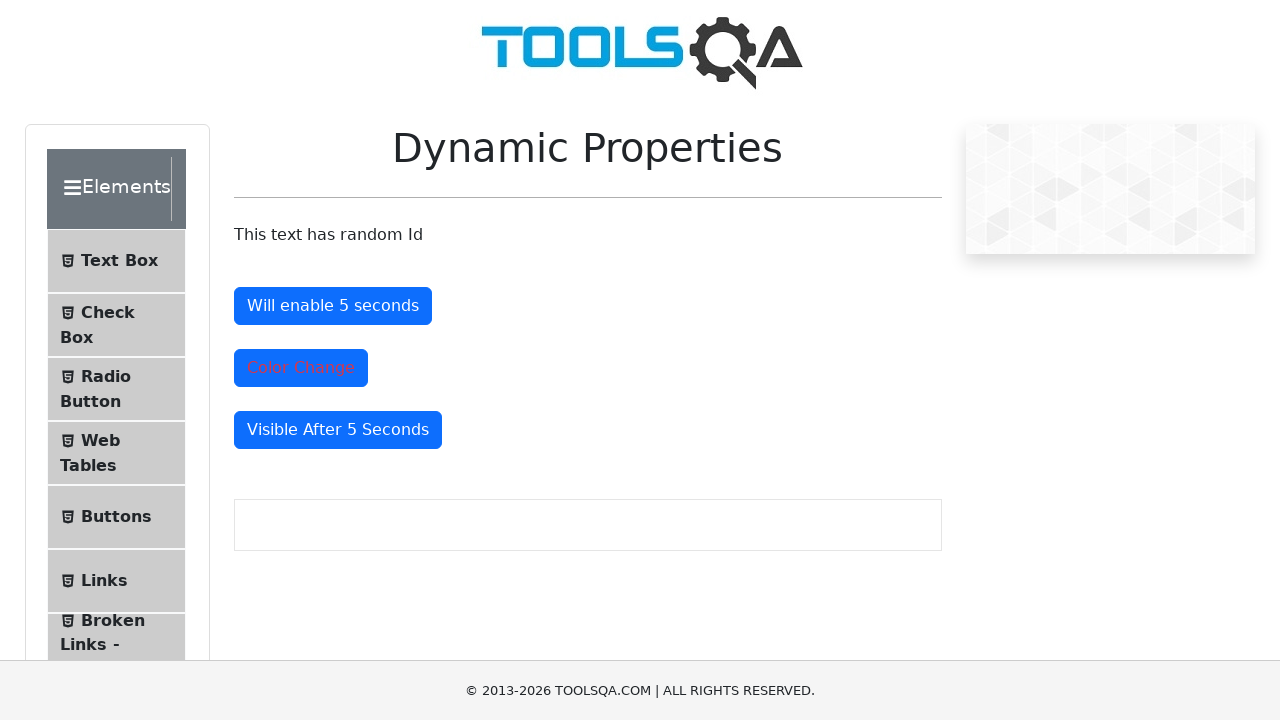